Tests that the page title is not "youtube" (lowercase)

Starting URL: https://youtube.com

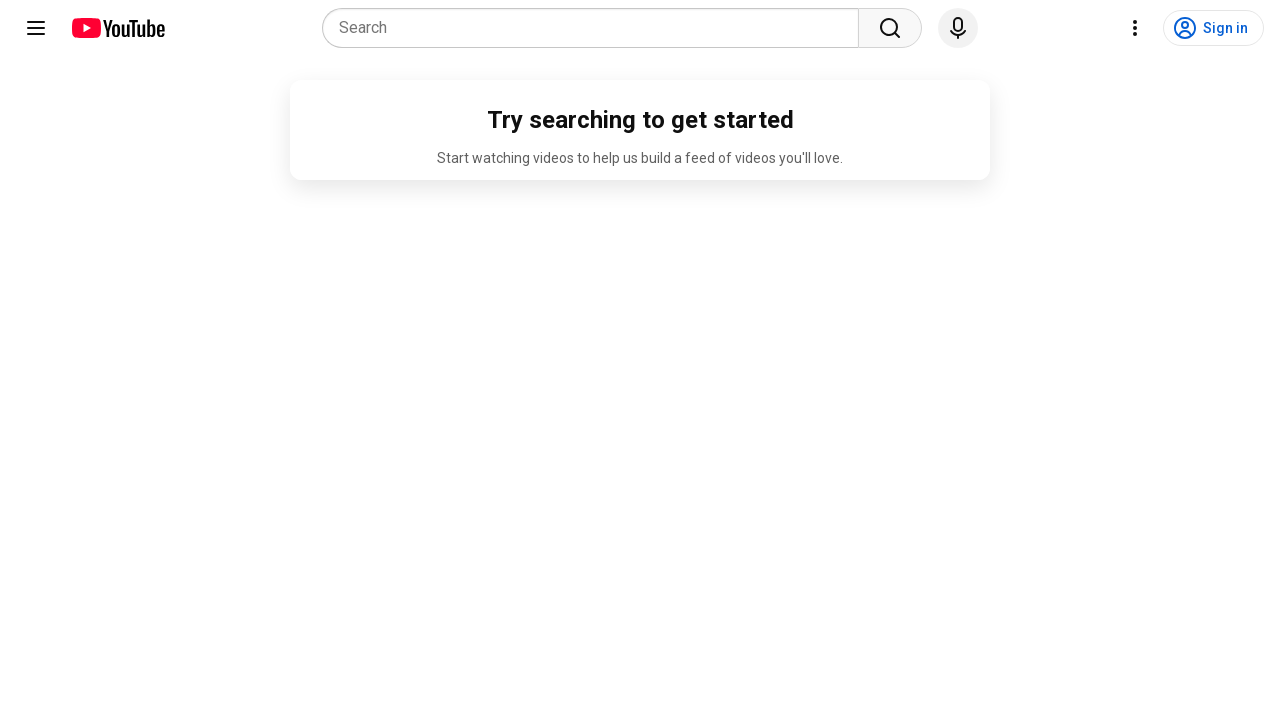

Navigated to https://youtube.com
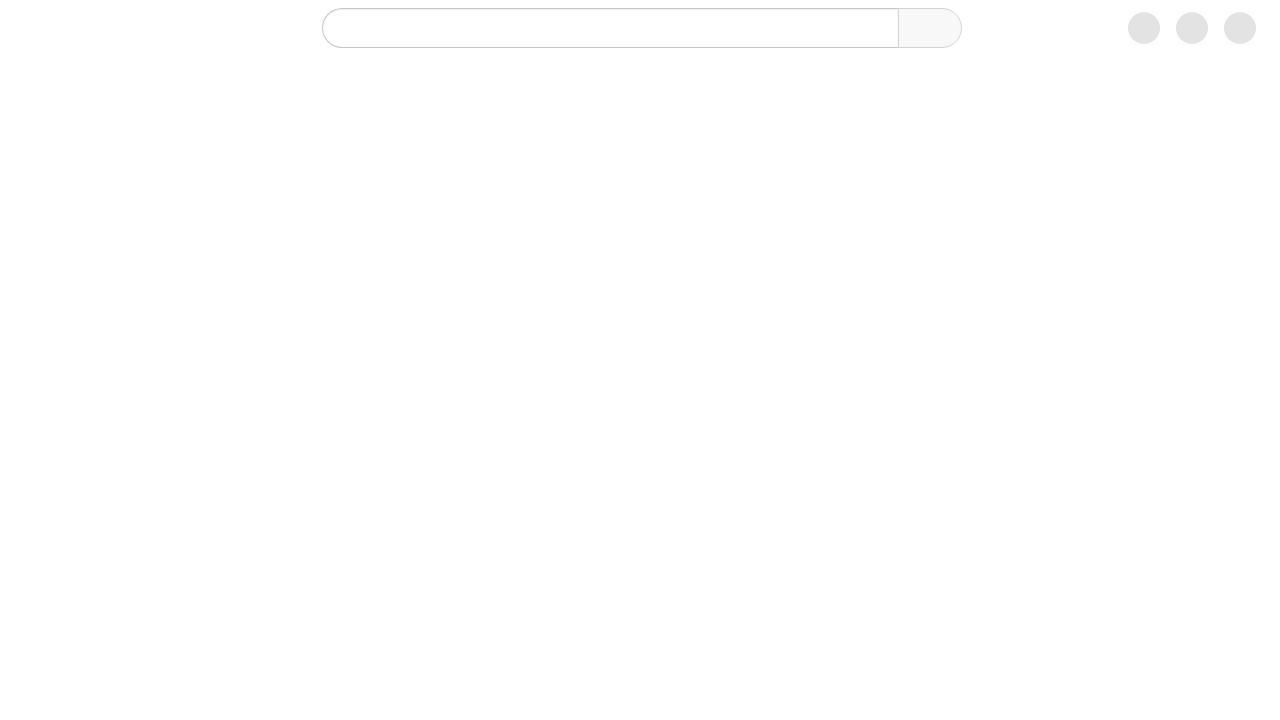

Verified page title is not 'youtube' (lowercase)
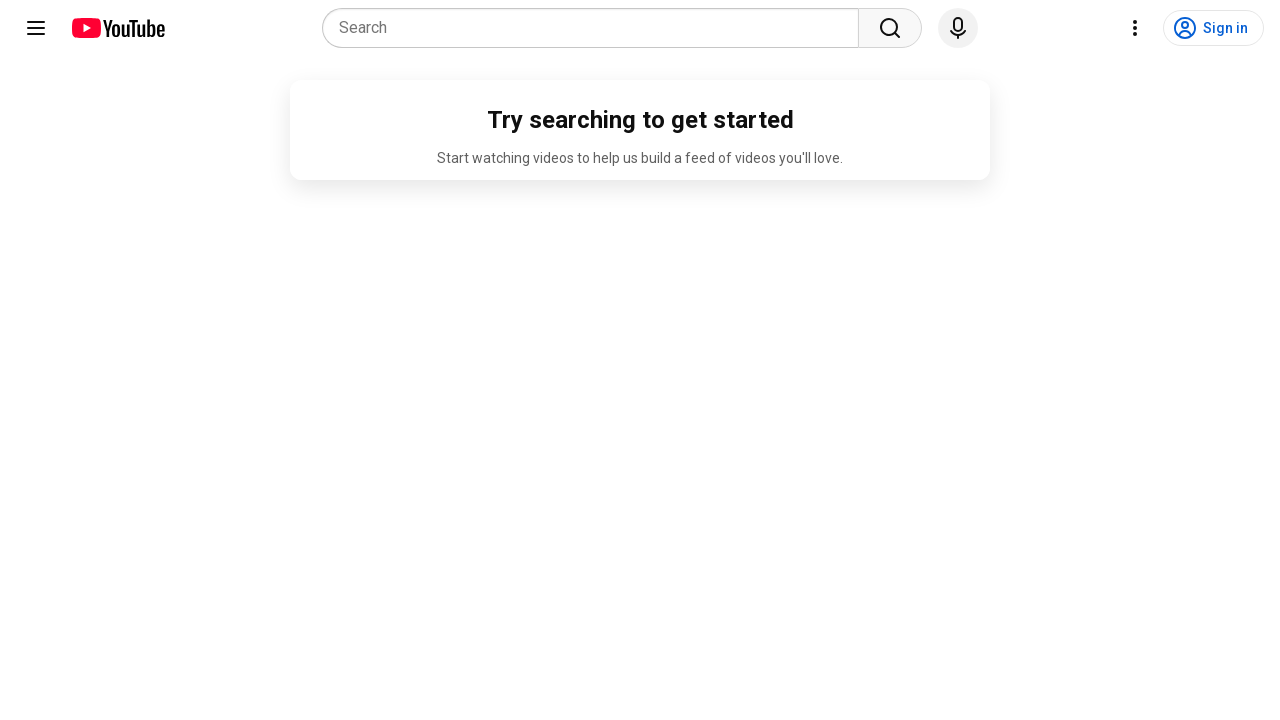

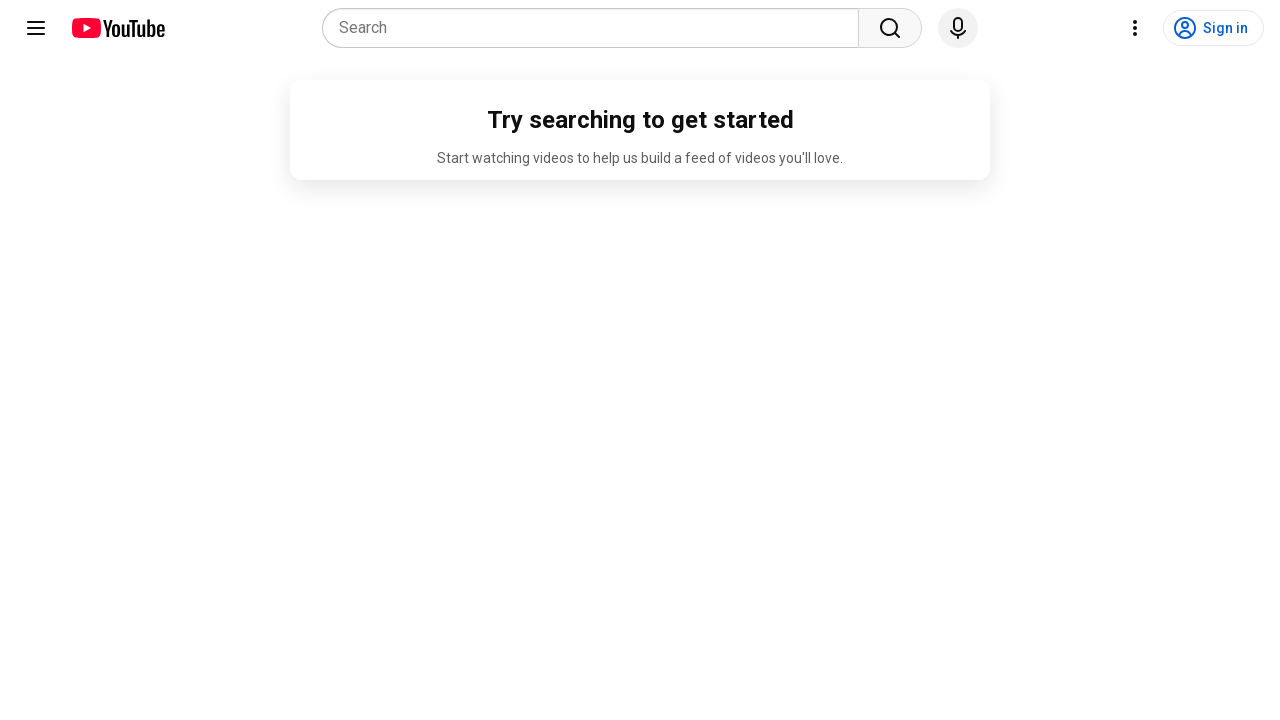